Verifies that the selenide.jar download link exists and has the correct href attribute pointing to Maven Central

Starting URL: https://selenide.org

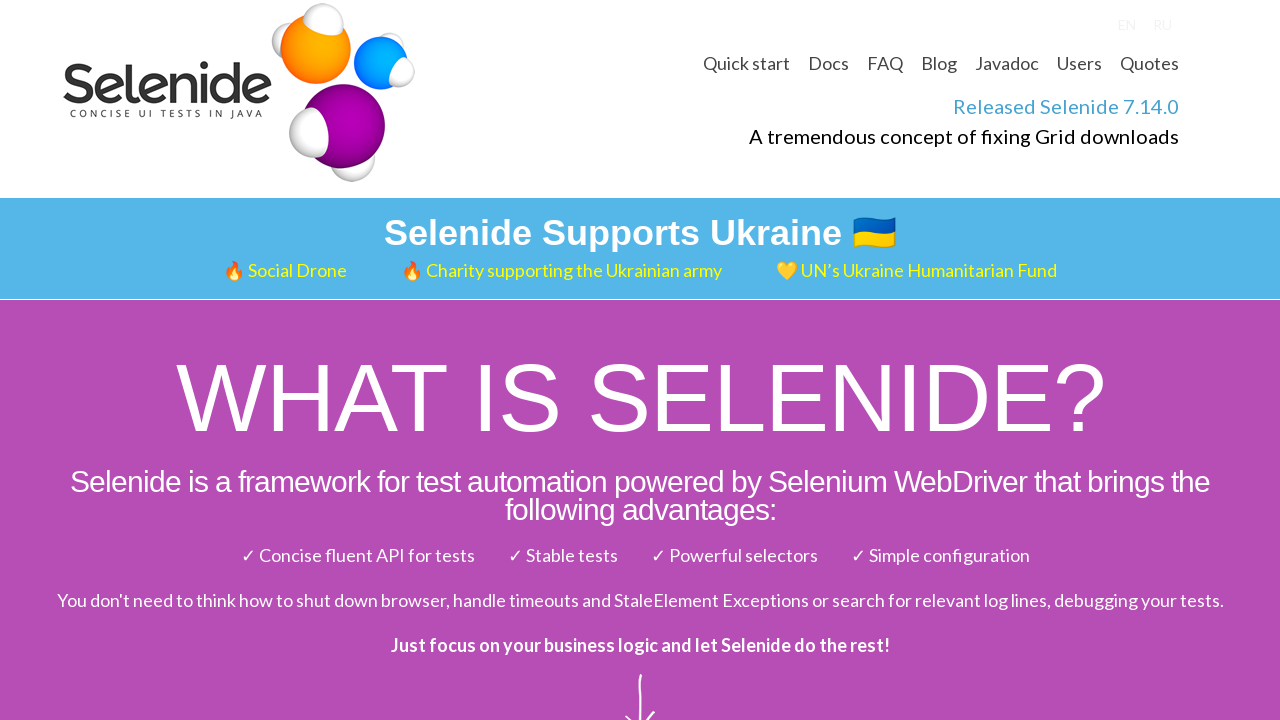

Waited for page to fully load (networkidle state)
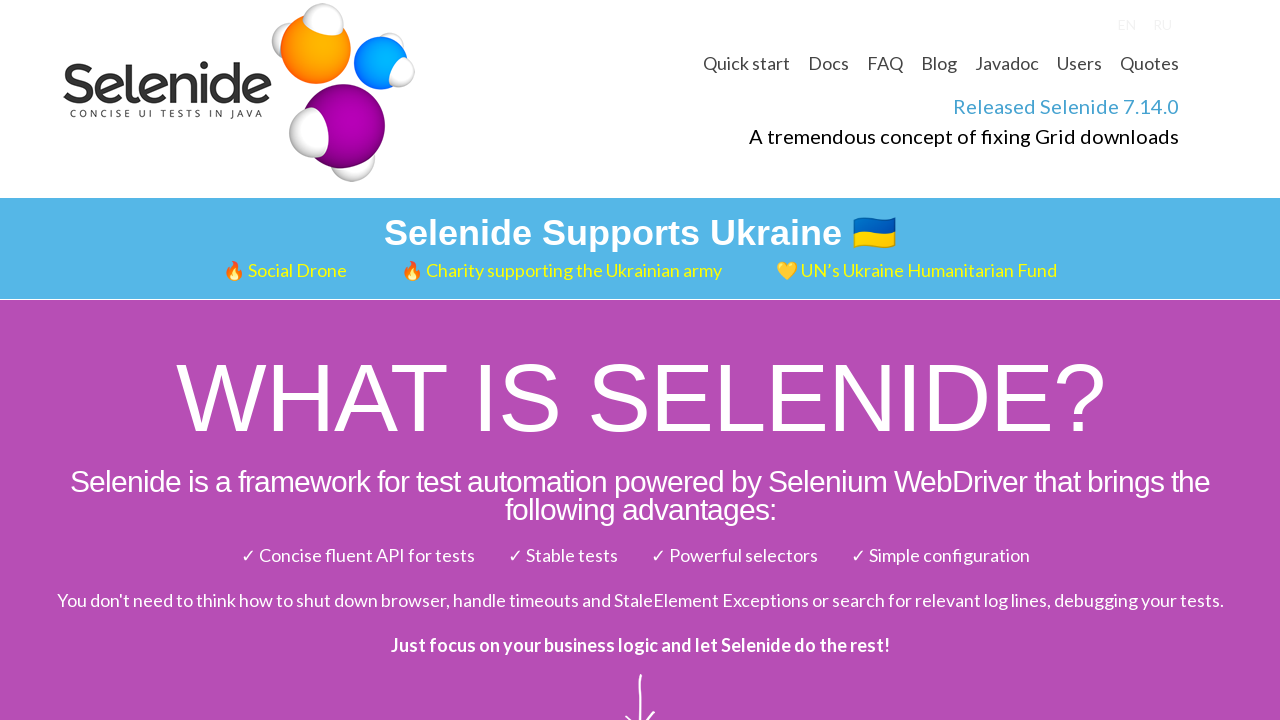

Located selenide.jar download link
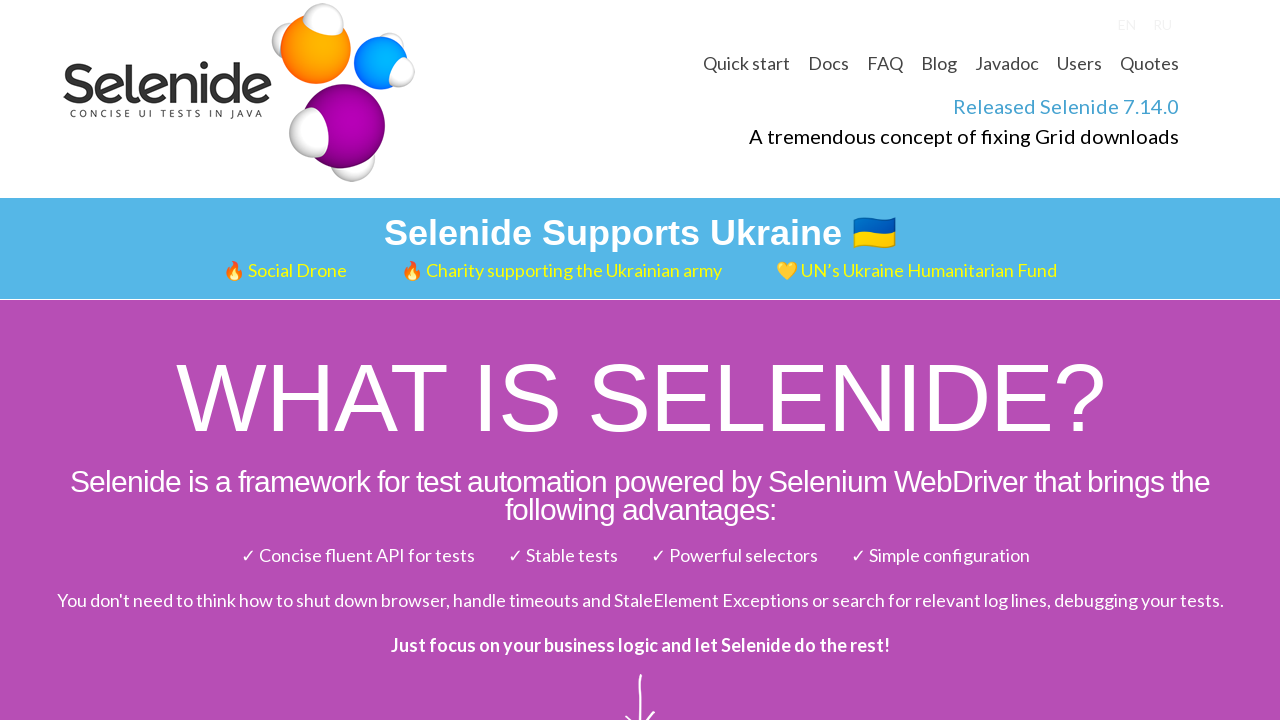

Scrolled selenide.jar link into view
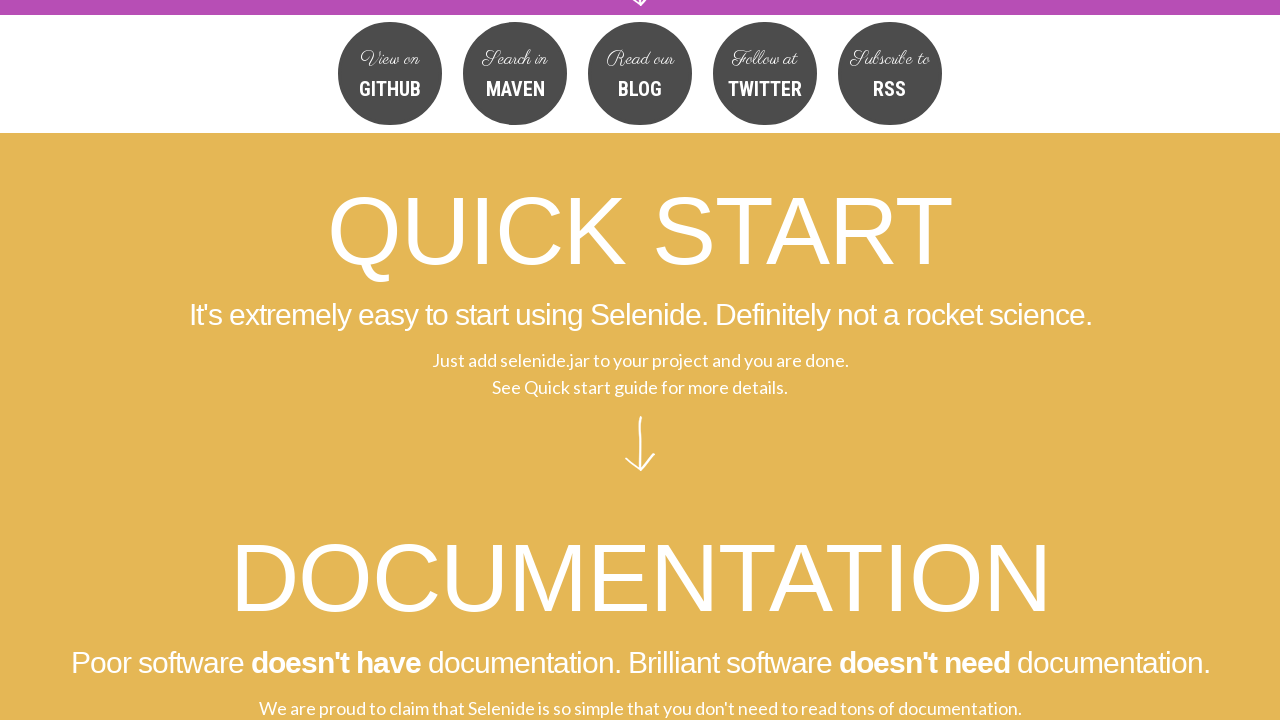

Retrieved href attribute from selenide.jar link
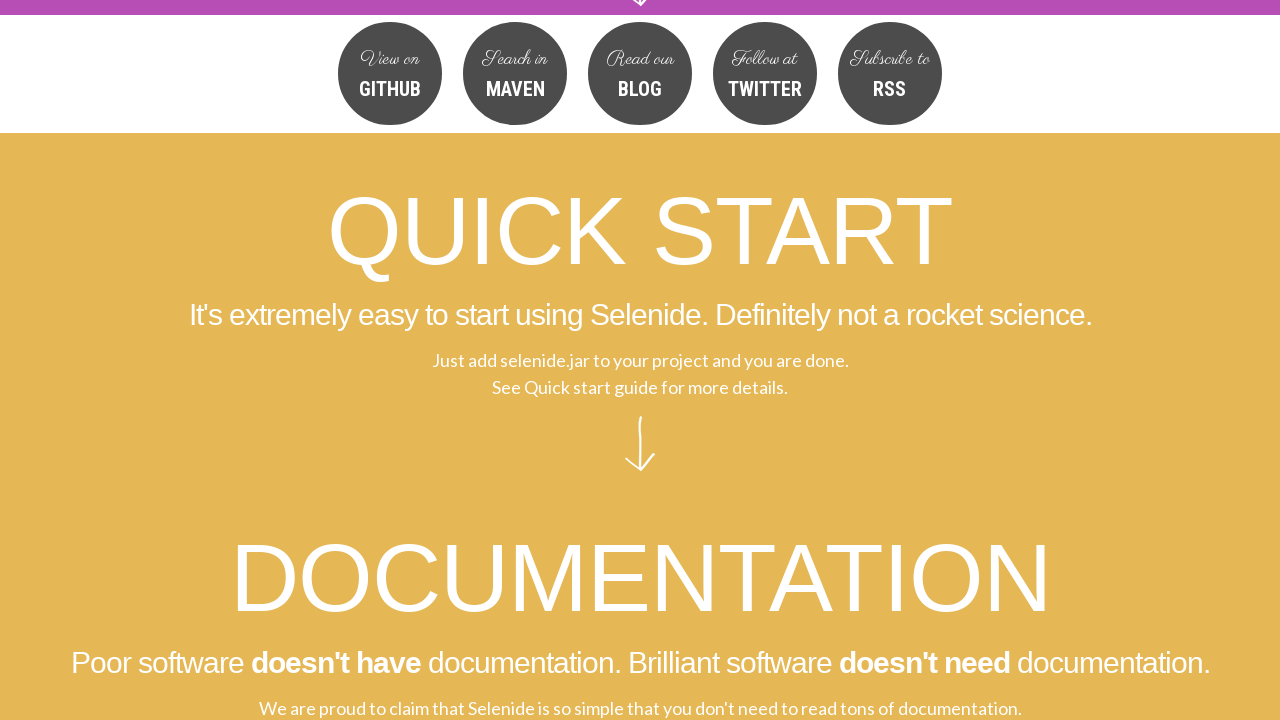

Verified href contains 'search.maven.org' pointing to Maven Central
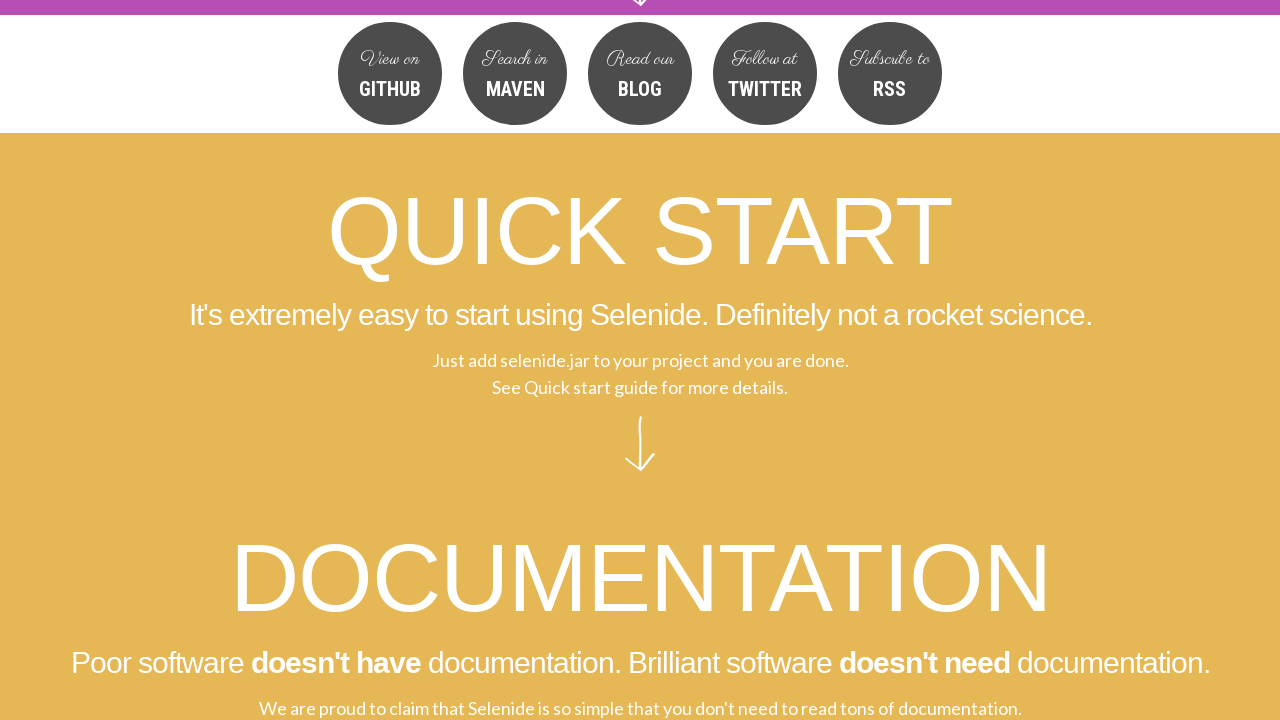

Verified href contains 'selenide' in the URL
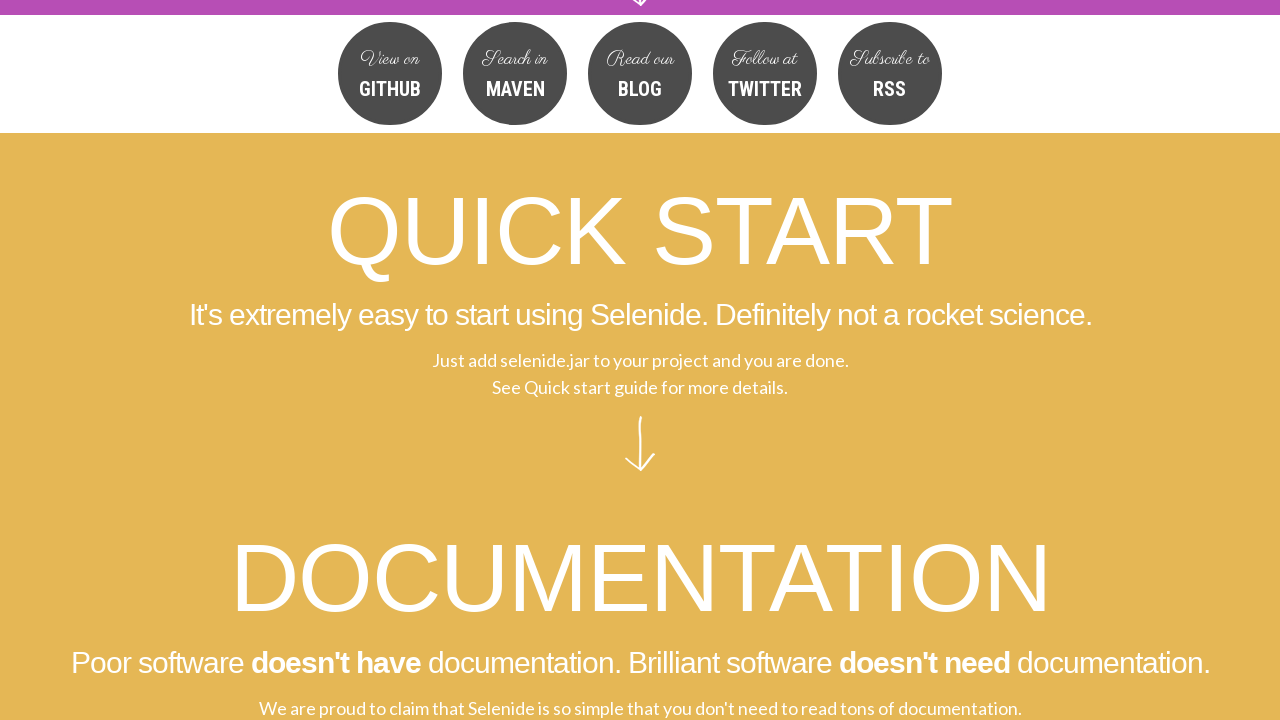

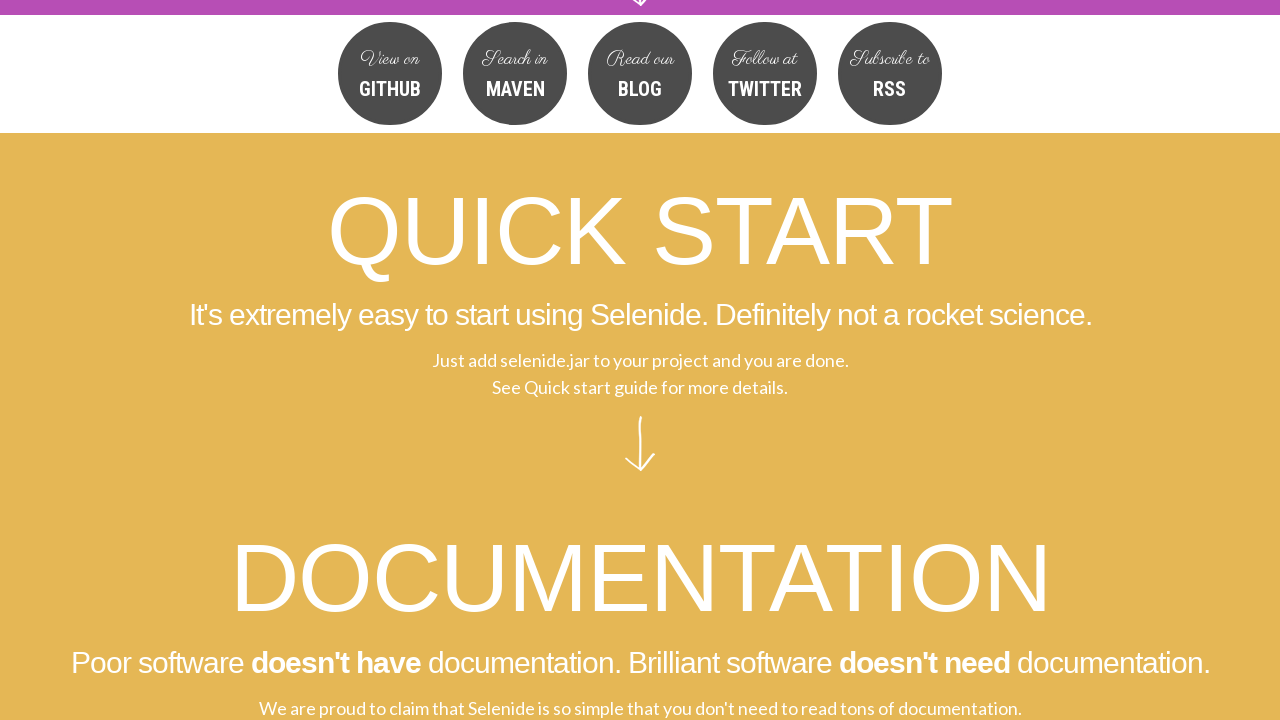